Tests auto-suggestive dropdown functionality by typing a partial search term and selecting a matching option from the suggestions list

Starting URL: https://rahulshettyacademy.com/dropdownsPractise/

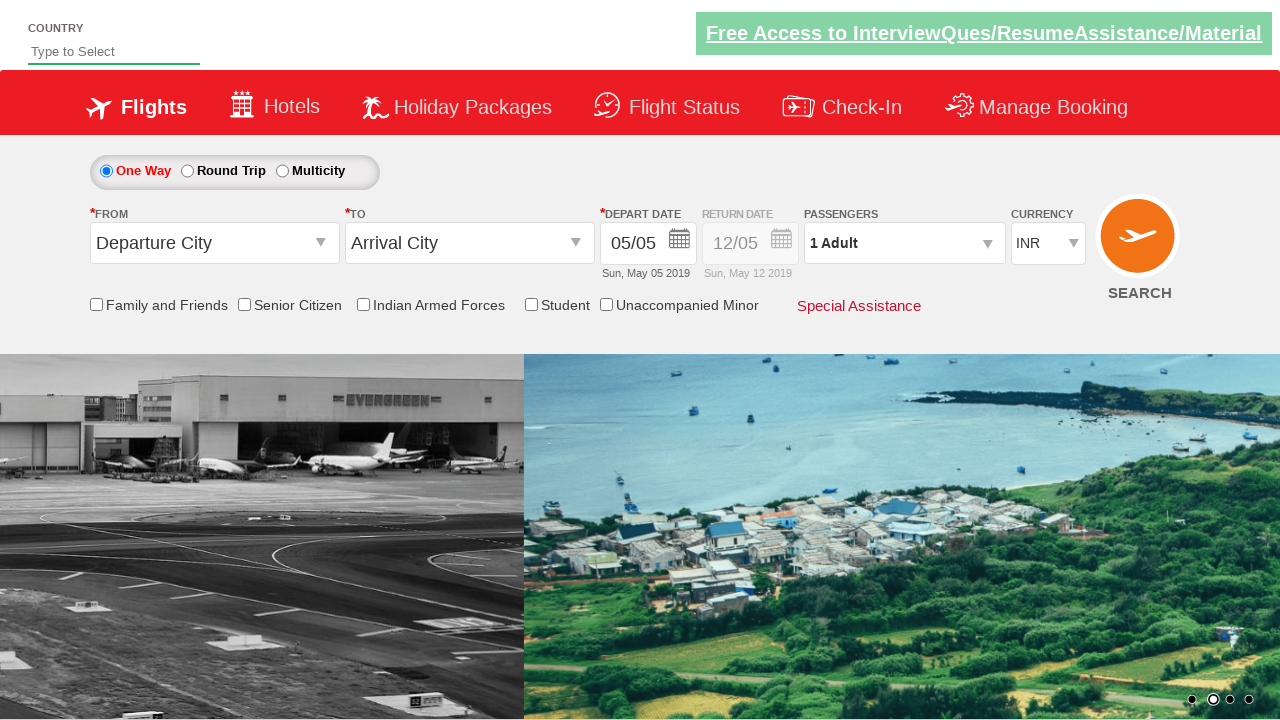

Typed 'ind' in auto-suggest input field to trigger suggestions on #autosuggest
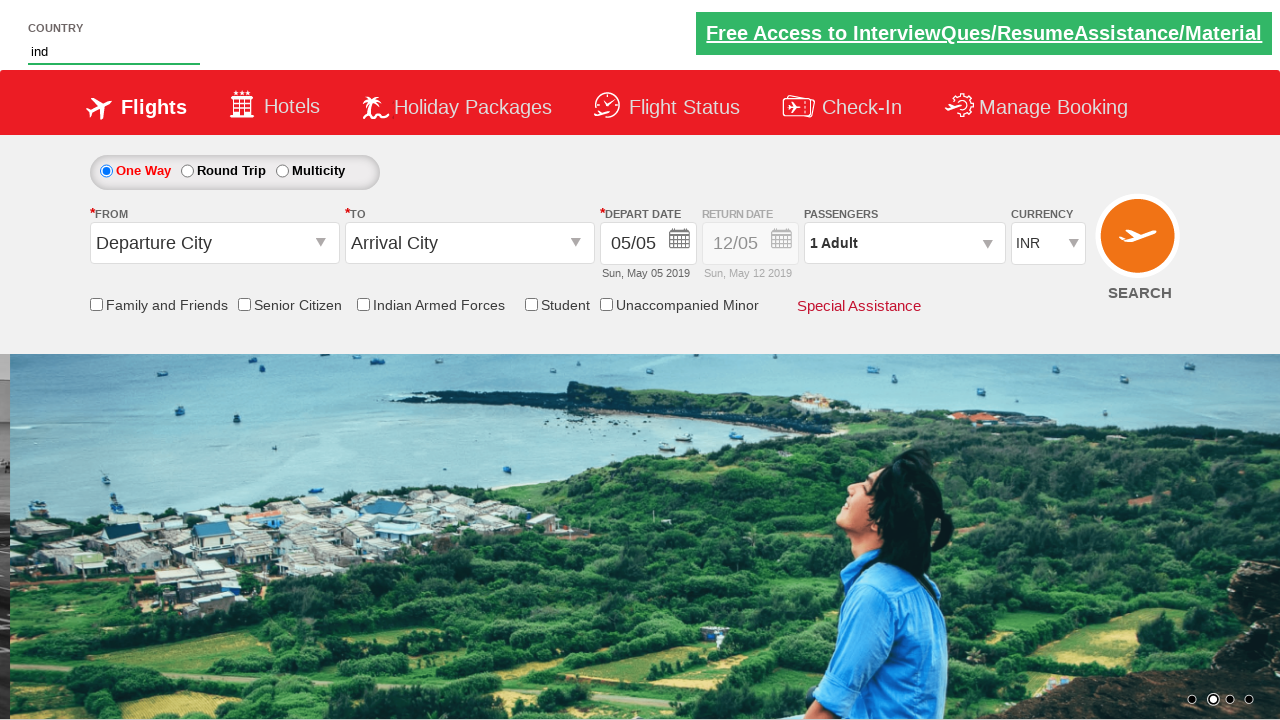

Auto-suggestive dropdown appeared with matching options
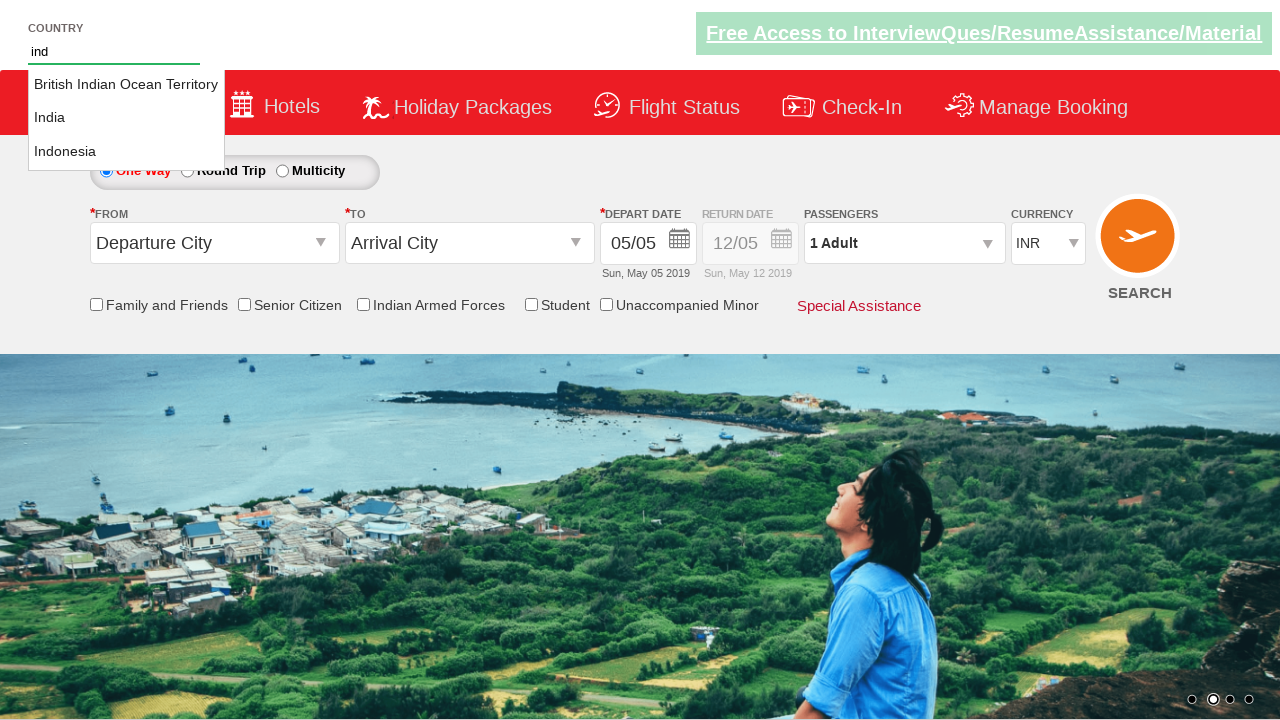

Retrieved all suggestion options from dropdown
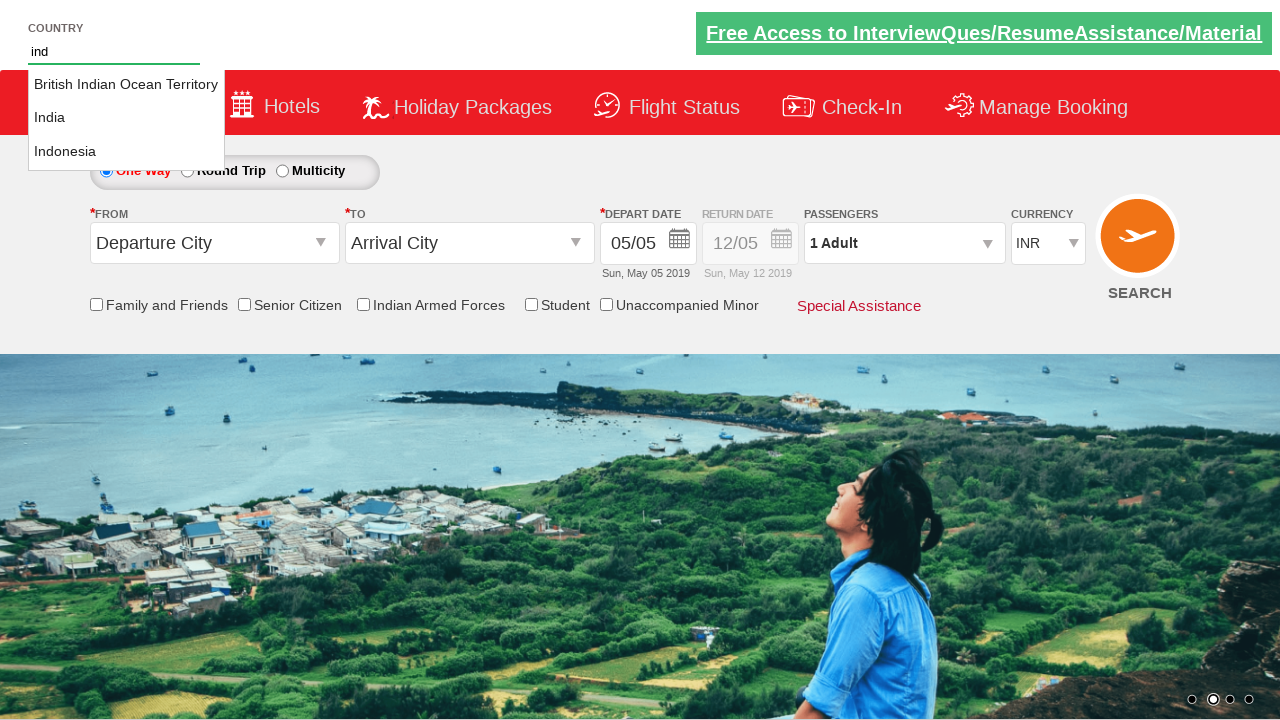

Selected 'India' from the auto-suggestive dropdown at (126, 118) on xpath=//li[@class='ui-menu-item']//a >> nth=1
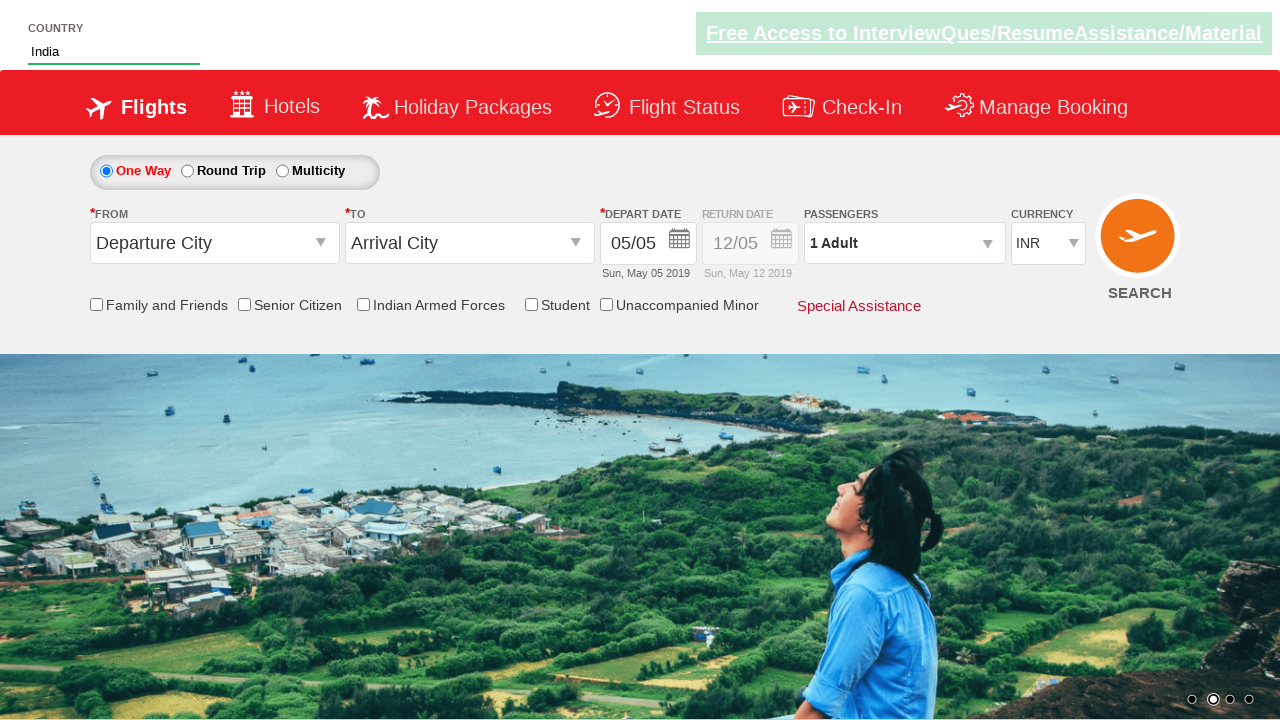

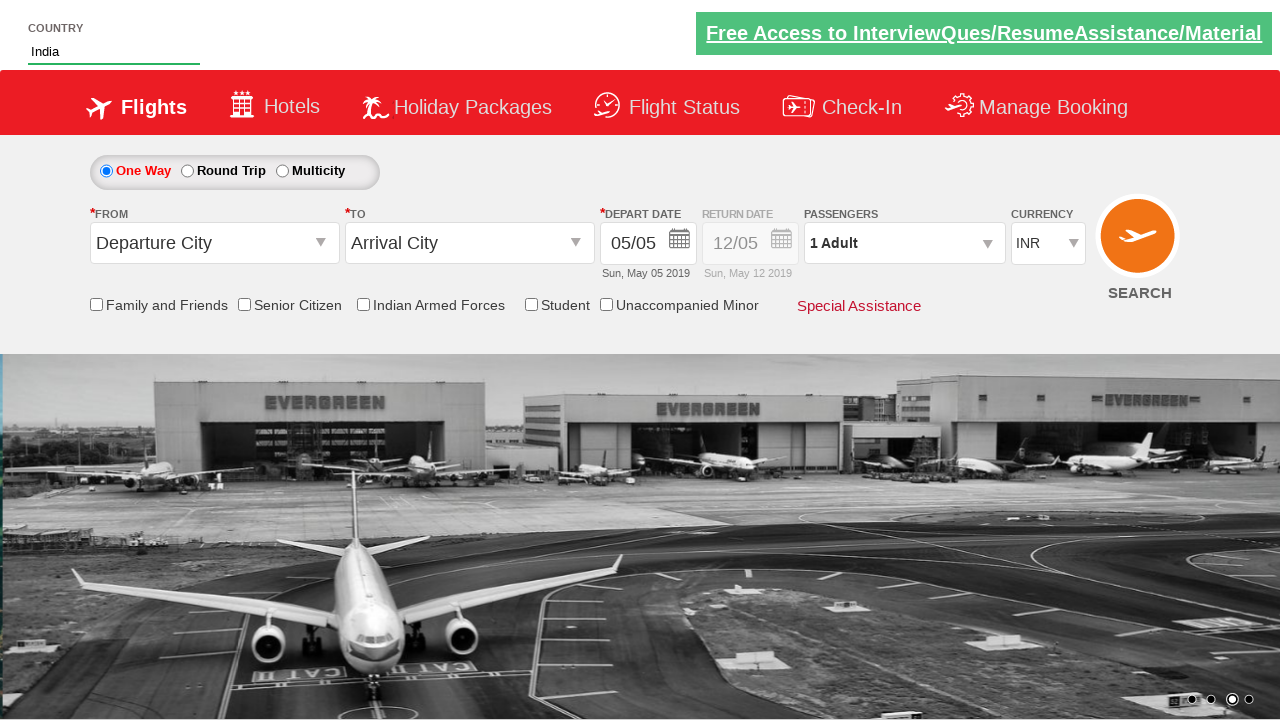